Tests page scrolling functionality by first scrolling the main window down by 500 pixels, then scrolling within a fixed-header table element to the bottom.

Starting URL: https://rahulshettyacademy.com/AutomationPractice/

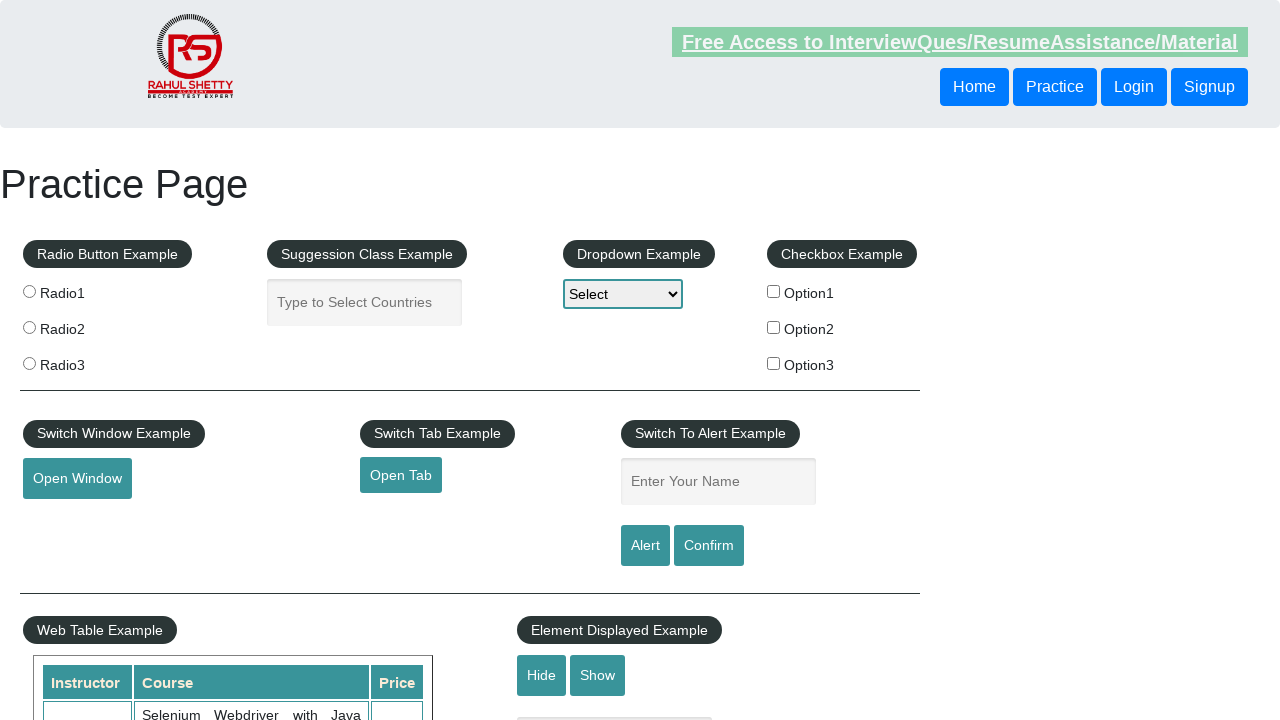

Navigated to AutomationPractice page
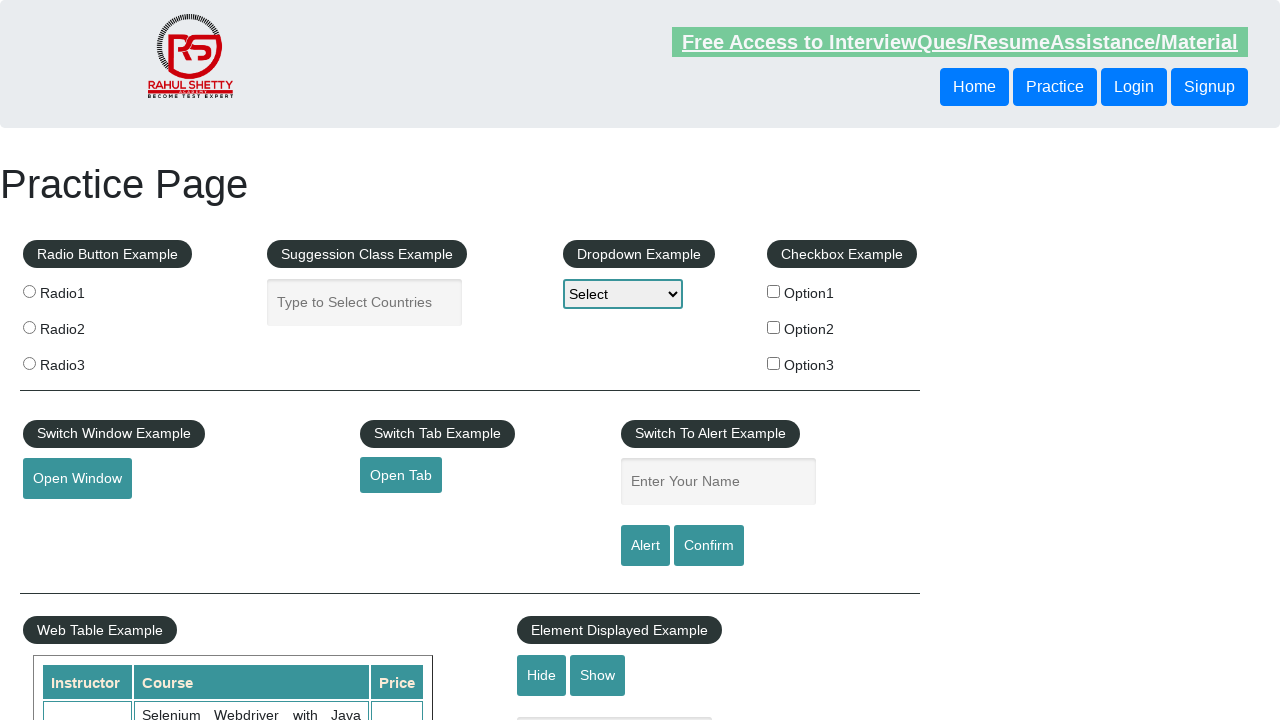

Scrolled main window down by 500 pixels
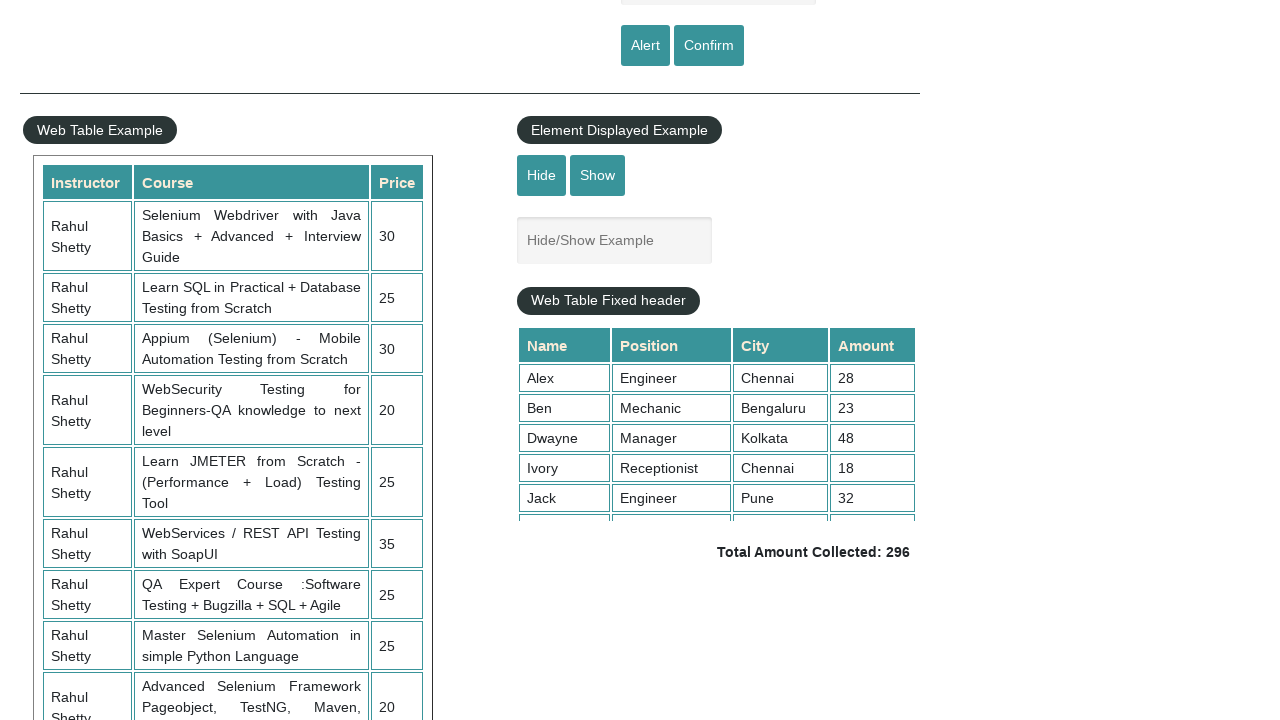

Waited 1 second for main window scroll to complete
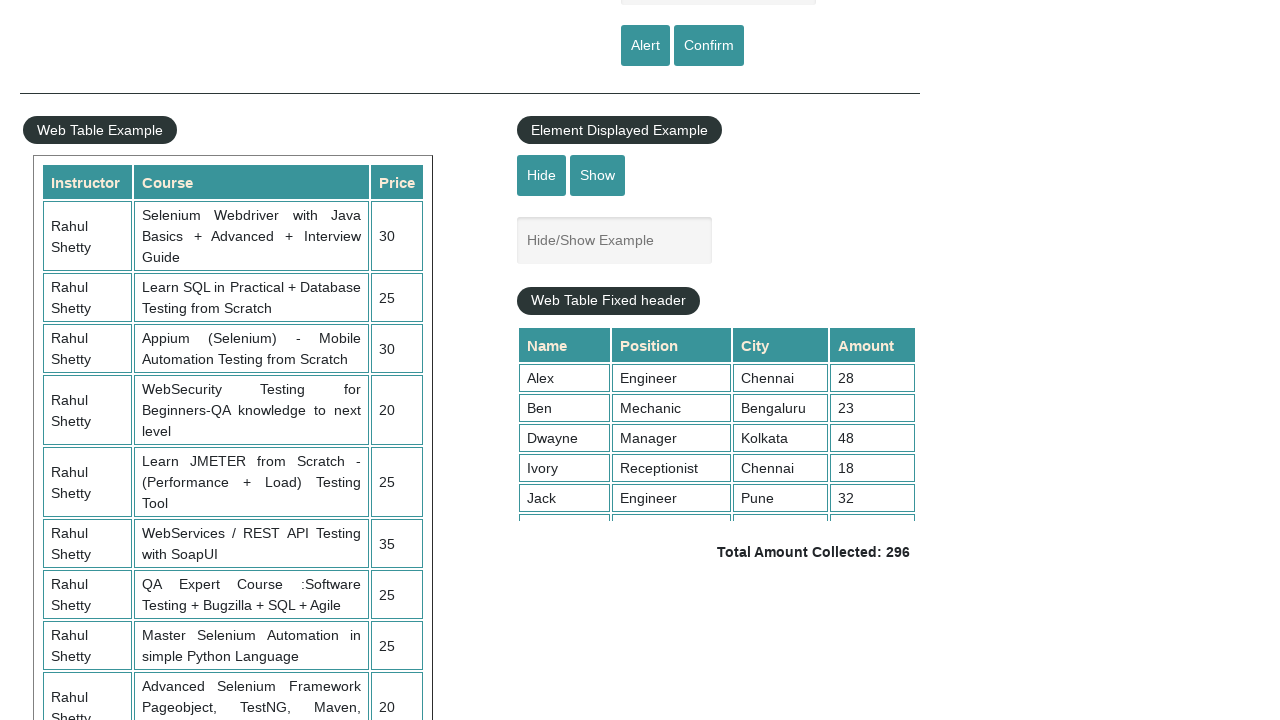

Scrolled fixed-header table to bottom (5000px)
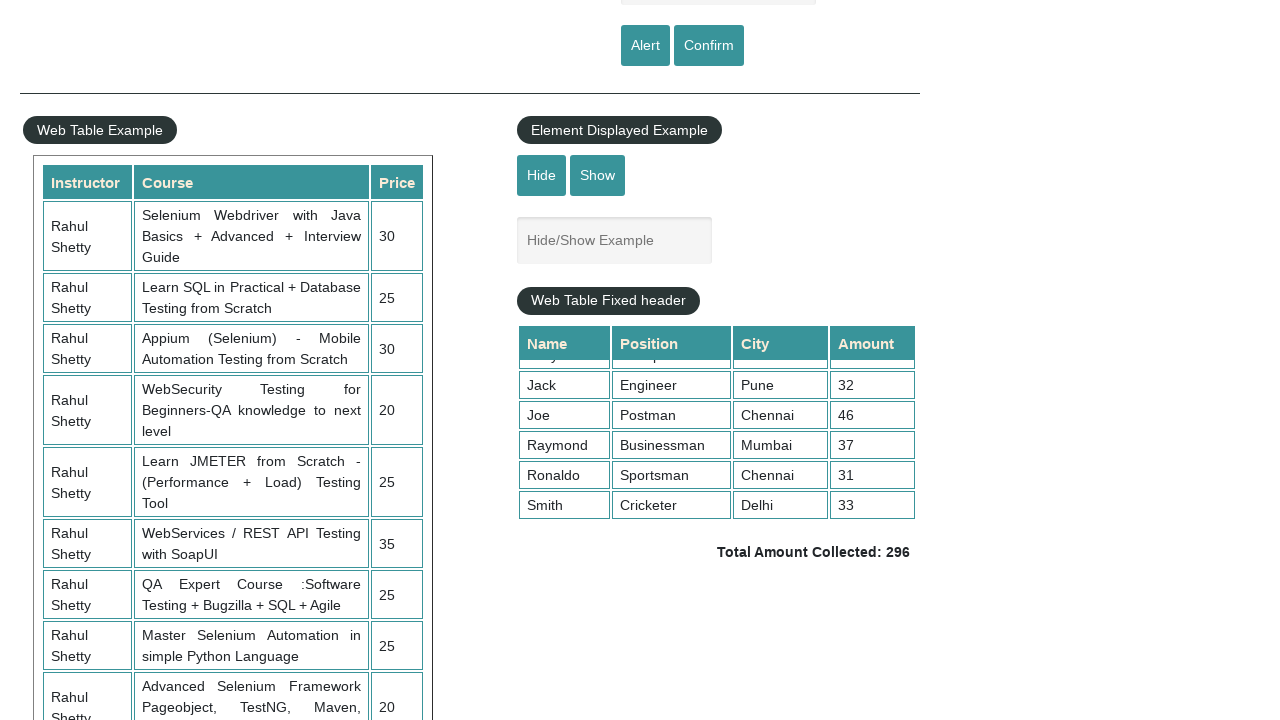

Waited 1 second for table scroll to complete
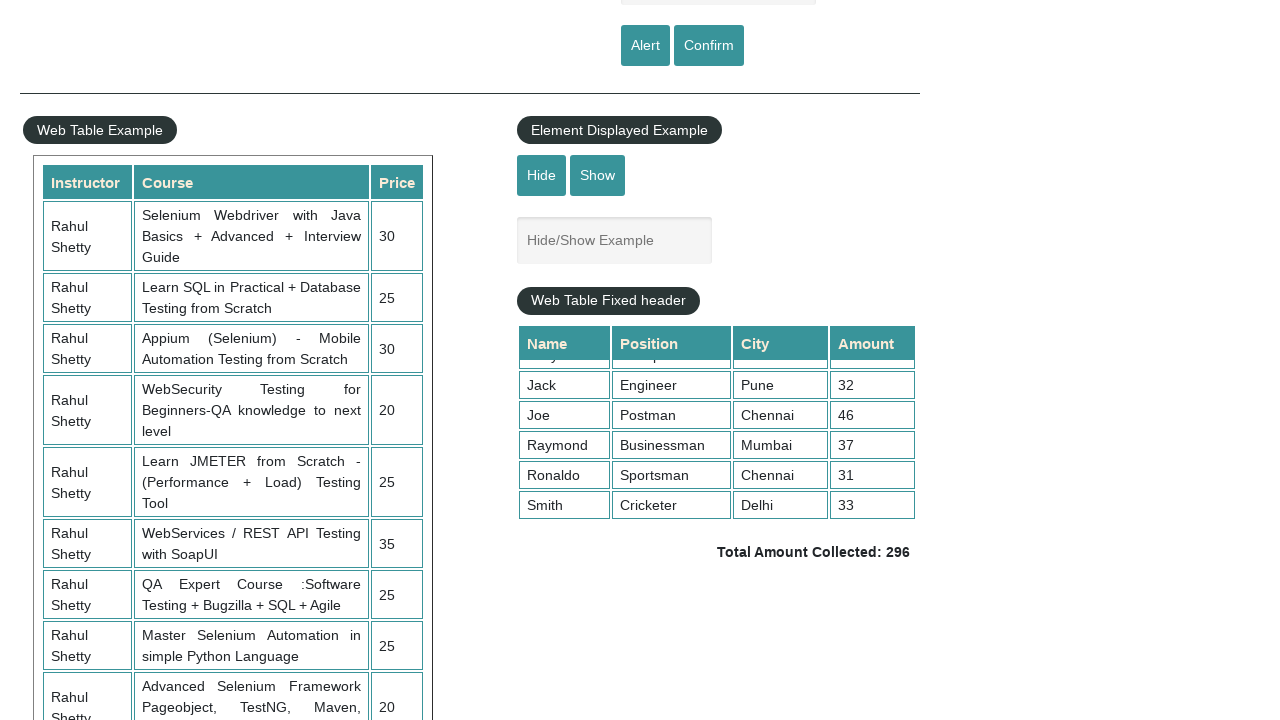

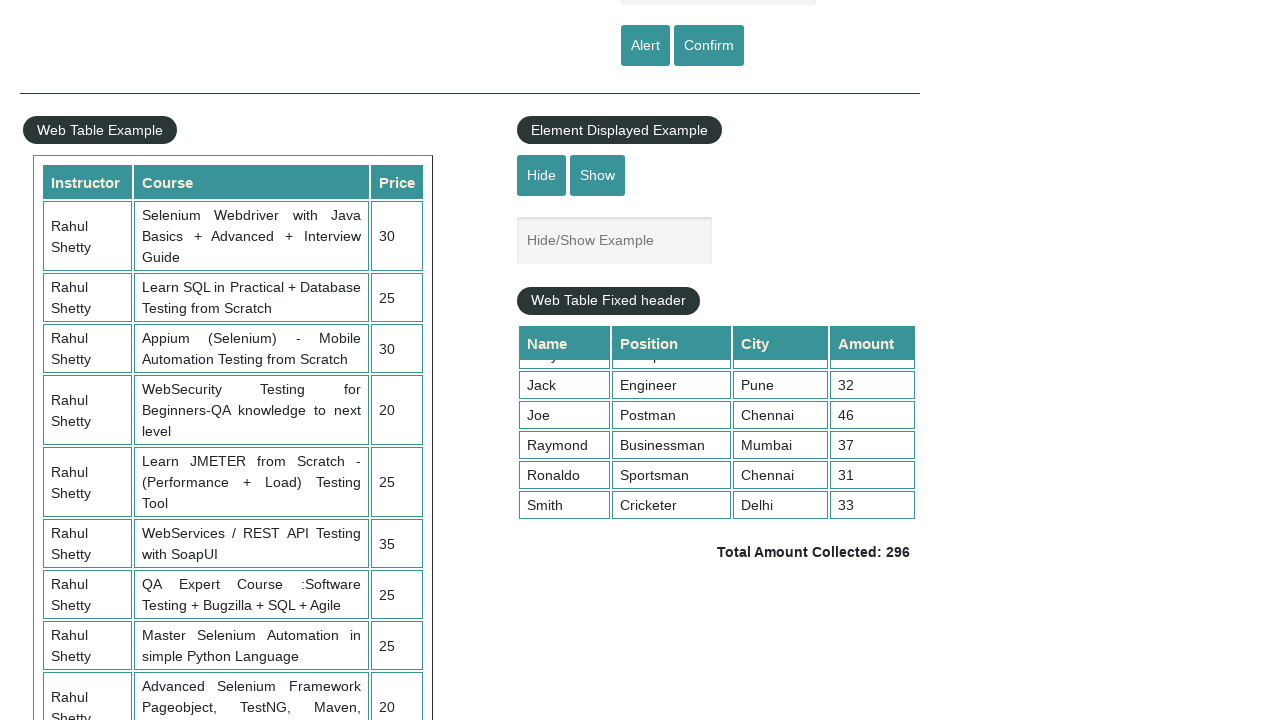